Tests drag and drop functionality by dragging an element and dropping it onto a target element within an iframe

Starting URL: https://jqueryui.com/droppable/

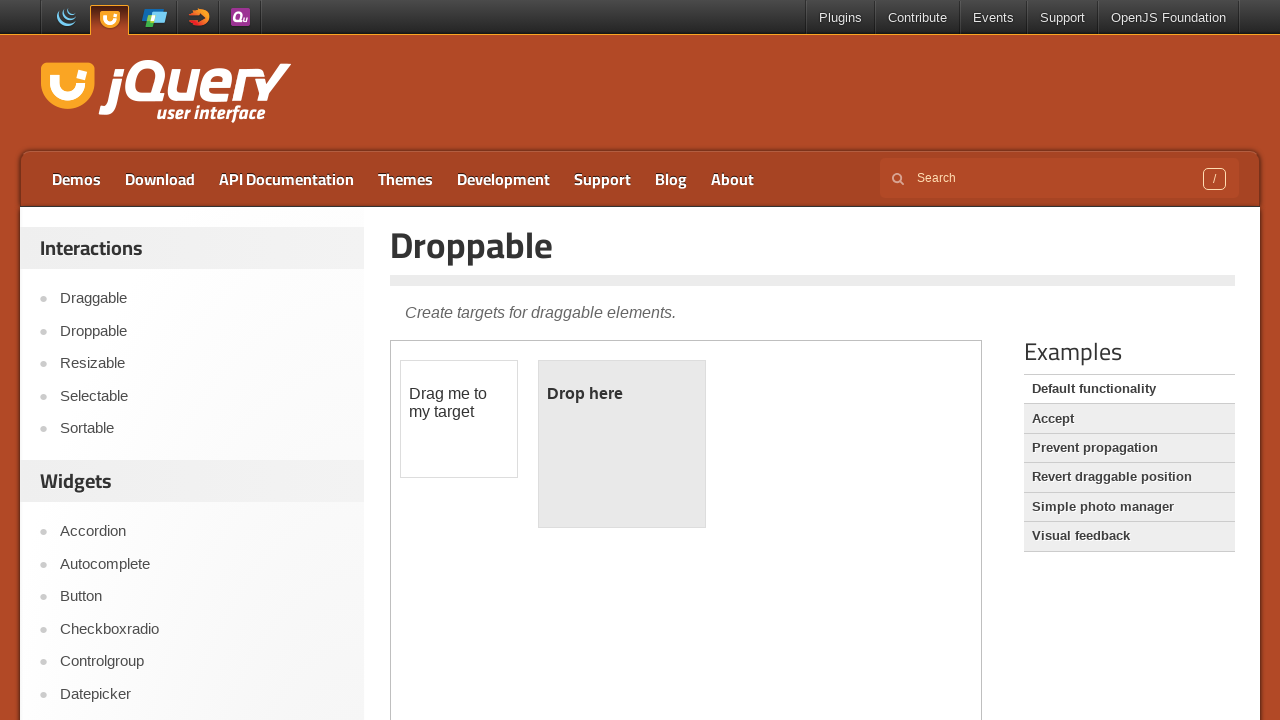

Located iframe containing drag and drop demo
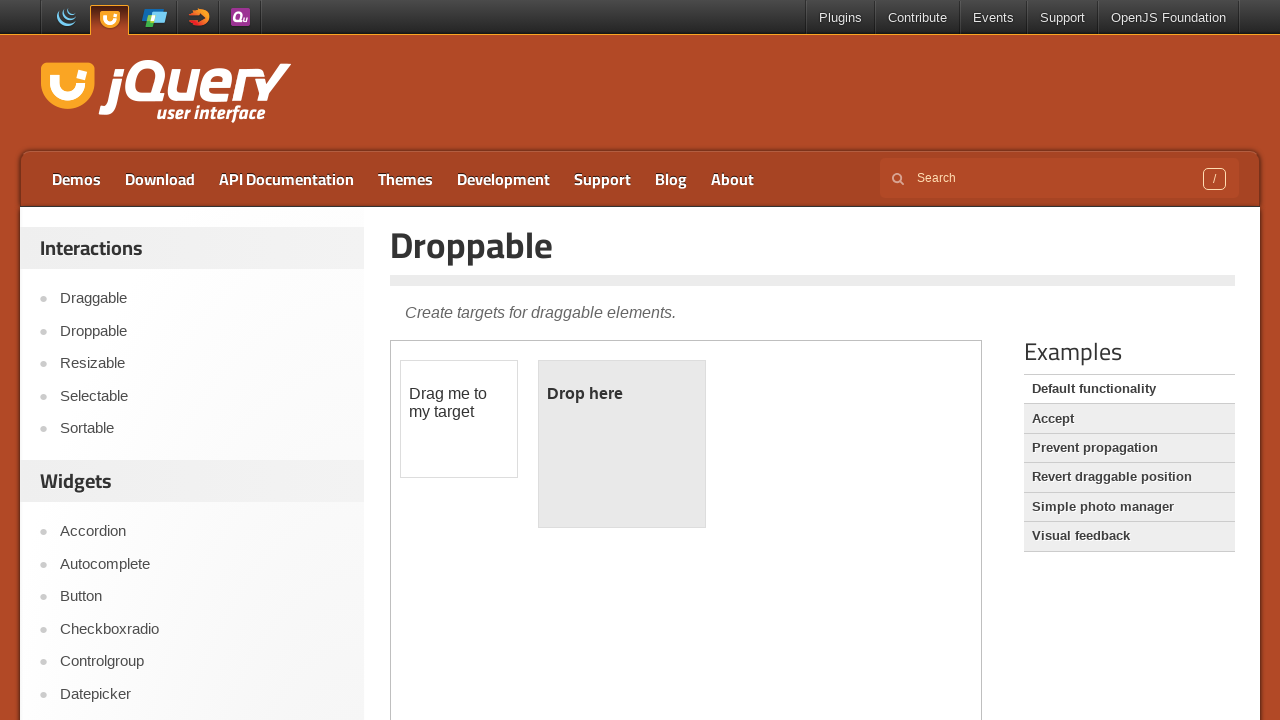

Located draggable element
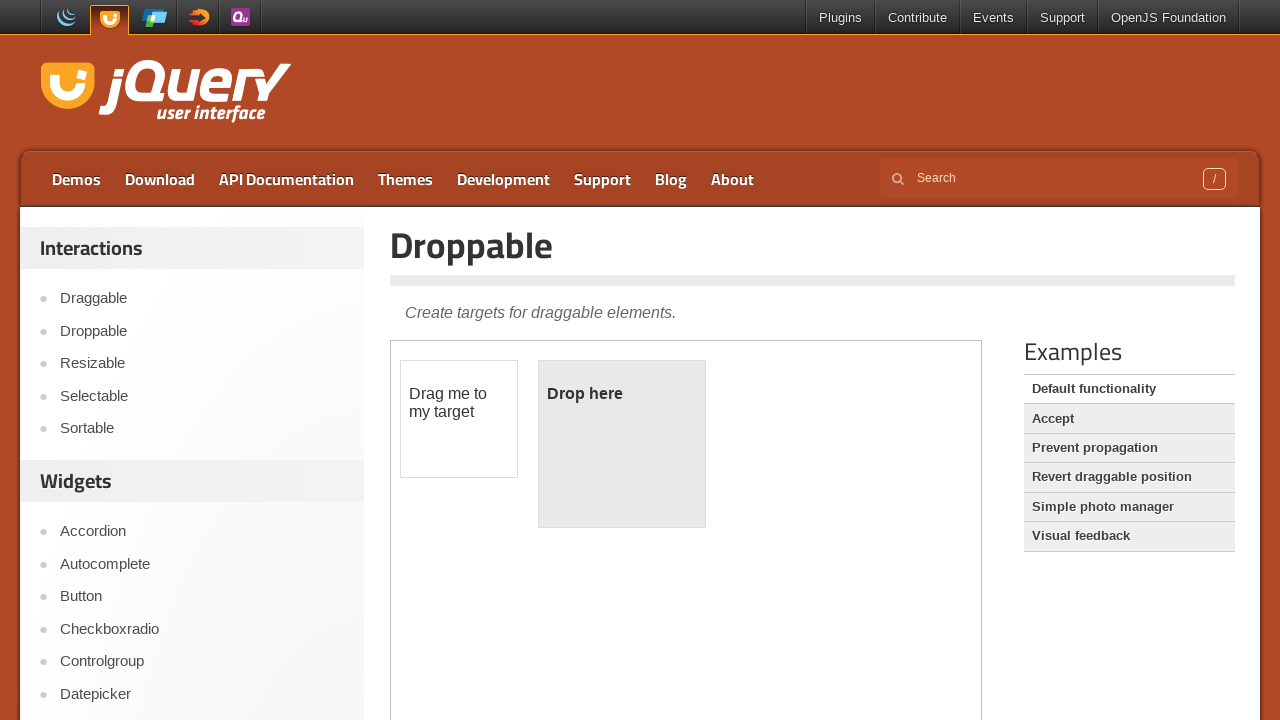

Located droppable target element
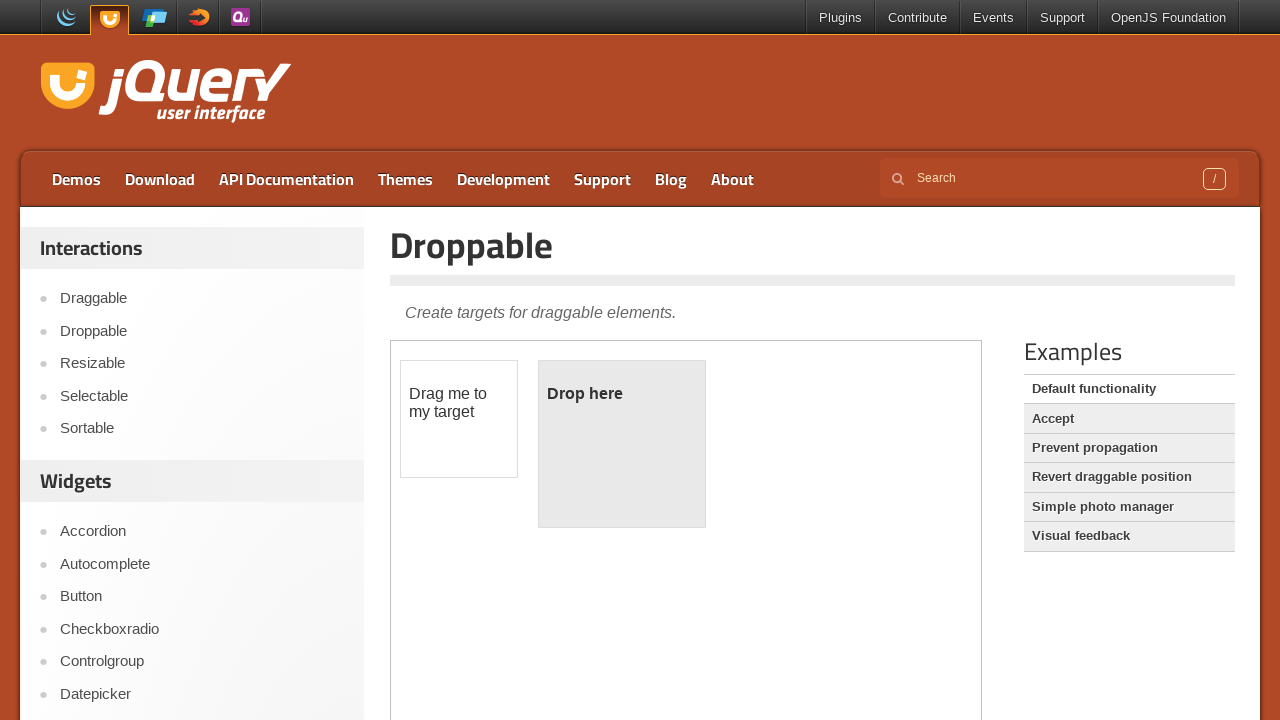

Retrieved bounding box for draggable element
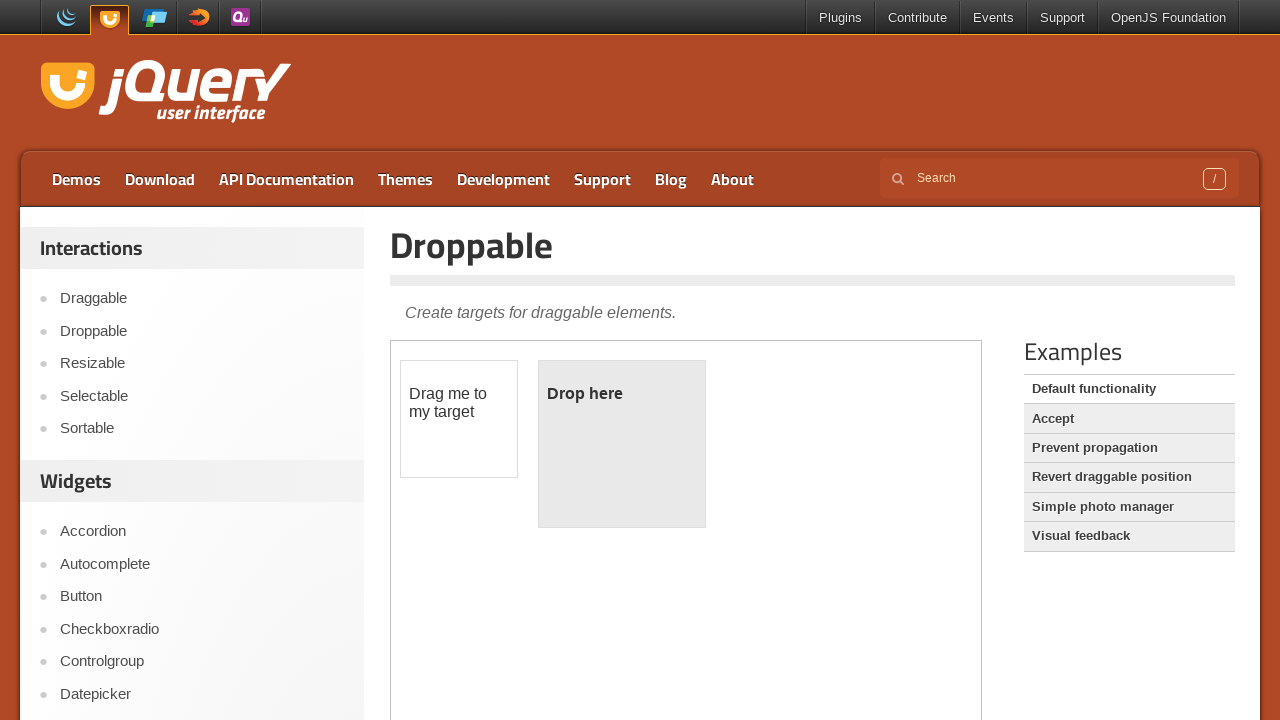

Retrieved bounding box for droppable element
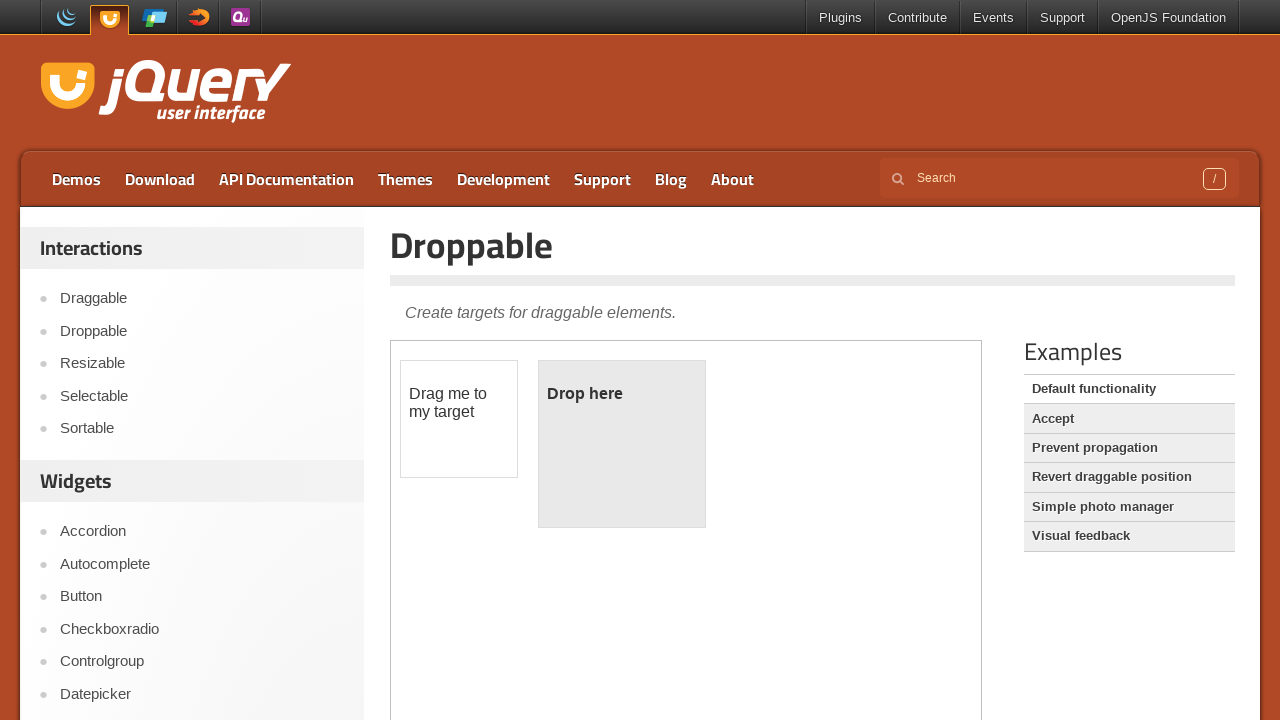

Moved mouse to center of draggable element at (459, 419)
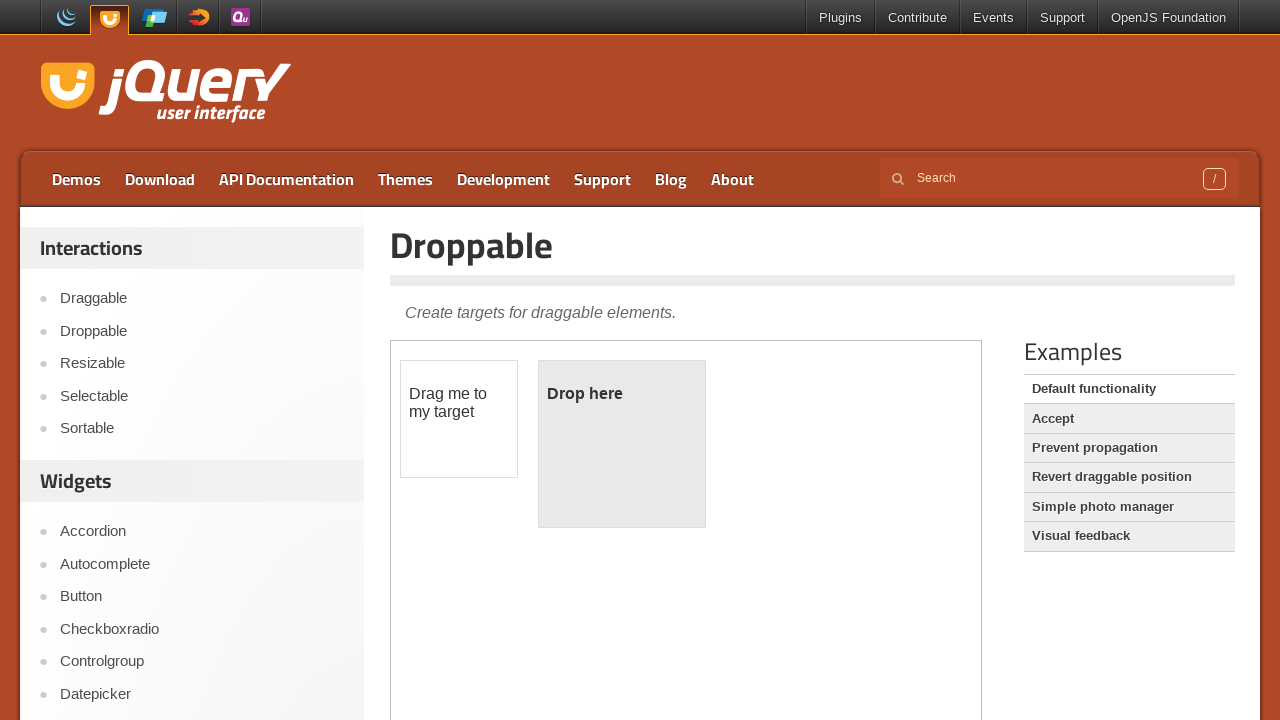

Pressed mouse button down on draggable element at (459, 419)
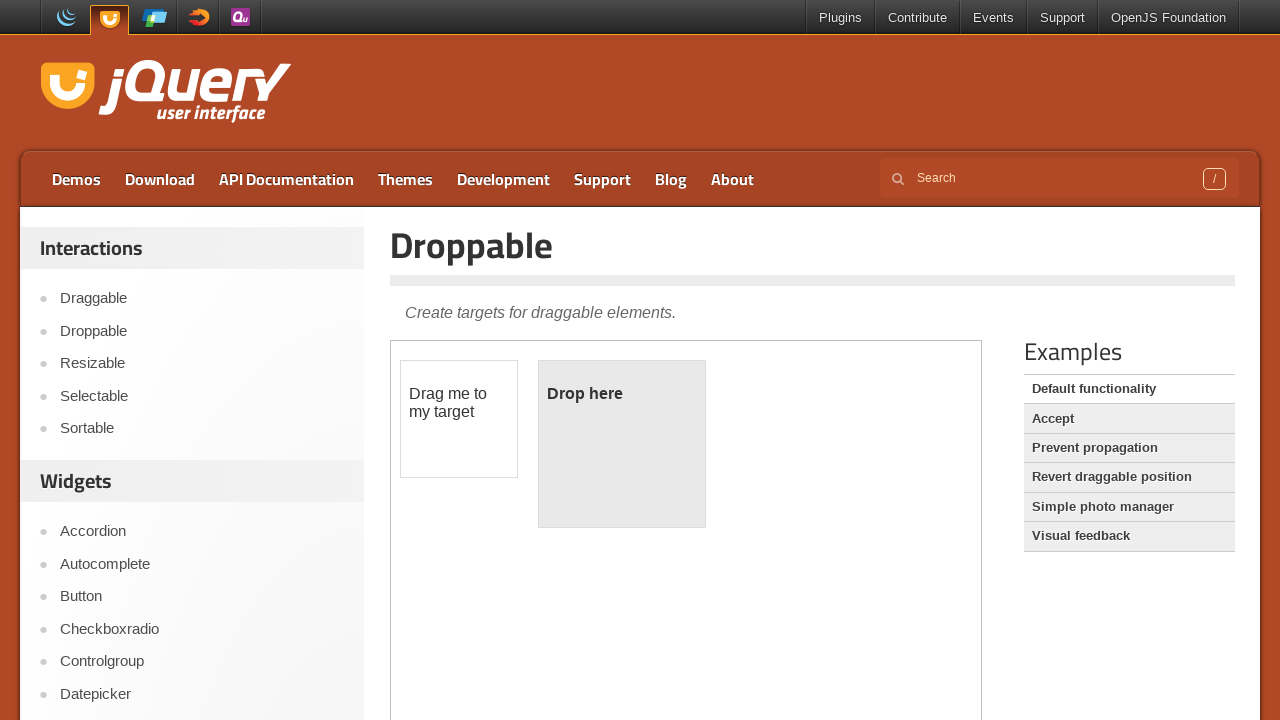

Dragged element to center of droppable target at (622, 444)
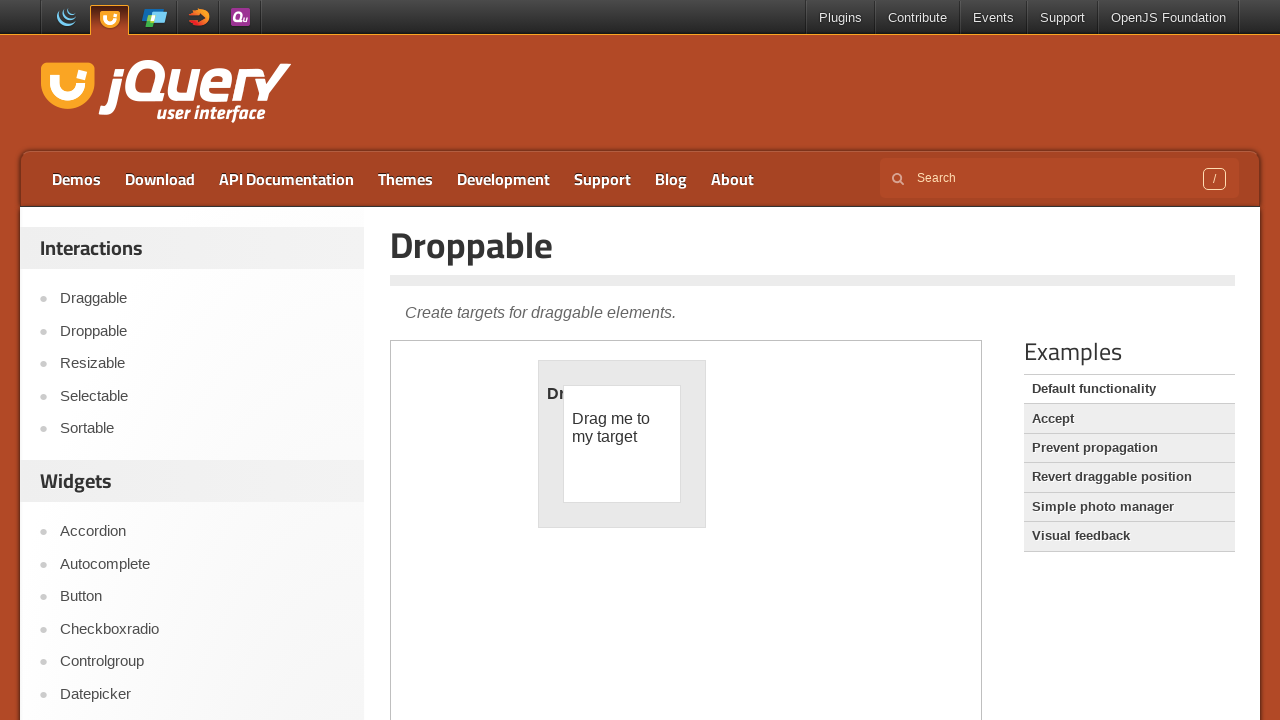

Released mouse button to drop element at (622, 444)
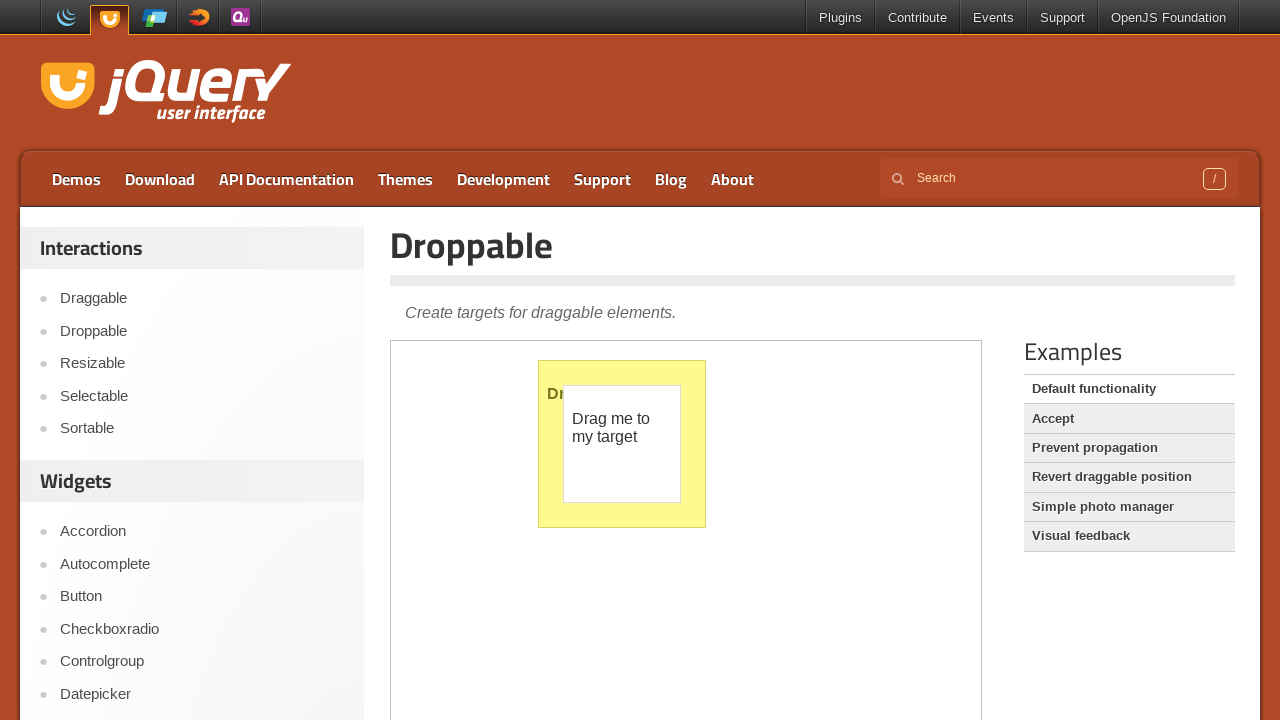

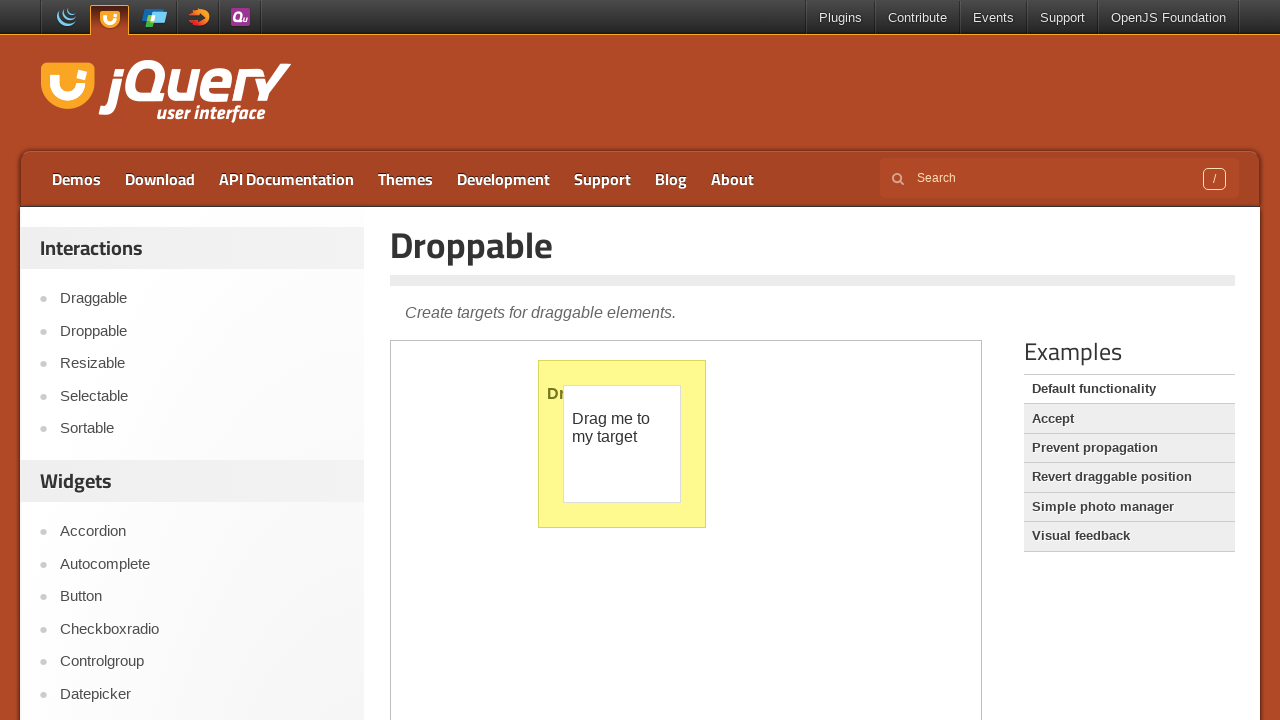